Tests clicking a specific dropdown item that navigates to the dropdown page itself

Starting URL: https://formy-project.herokuapp.com/dropdown

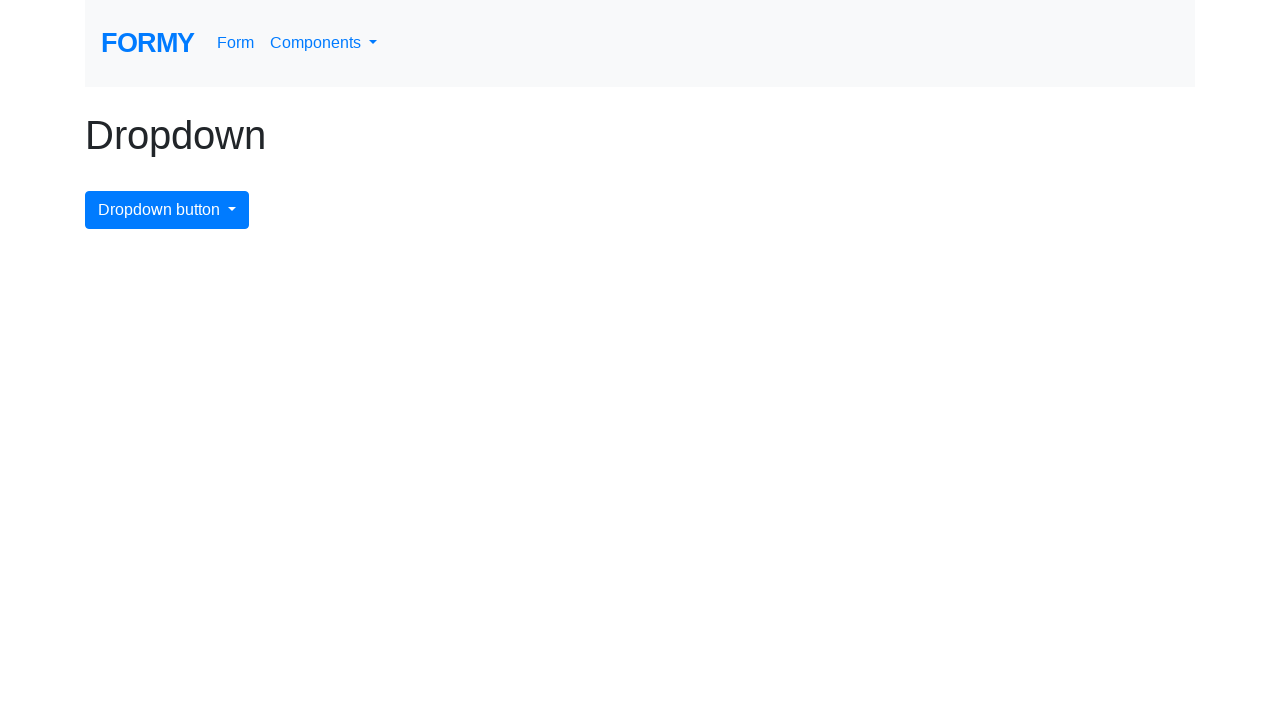

Clicked dropdown menu button to open it at (167, 210) on #dropdownMenuButton
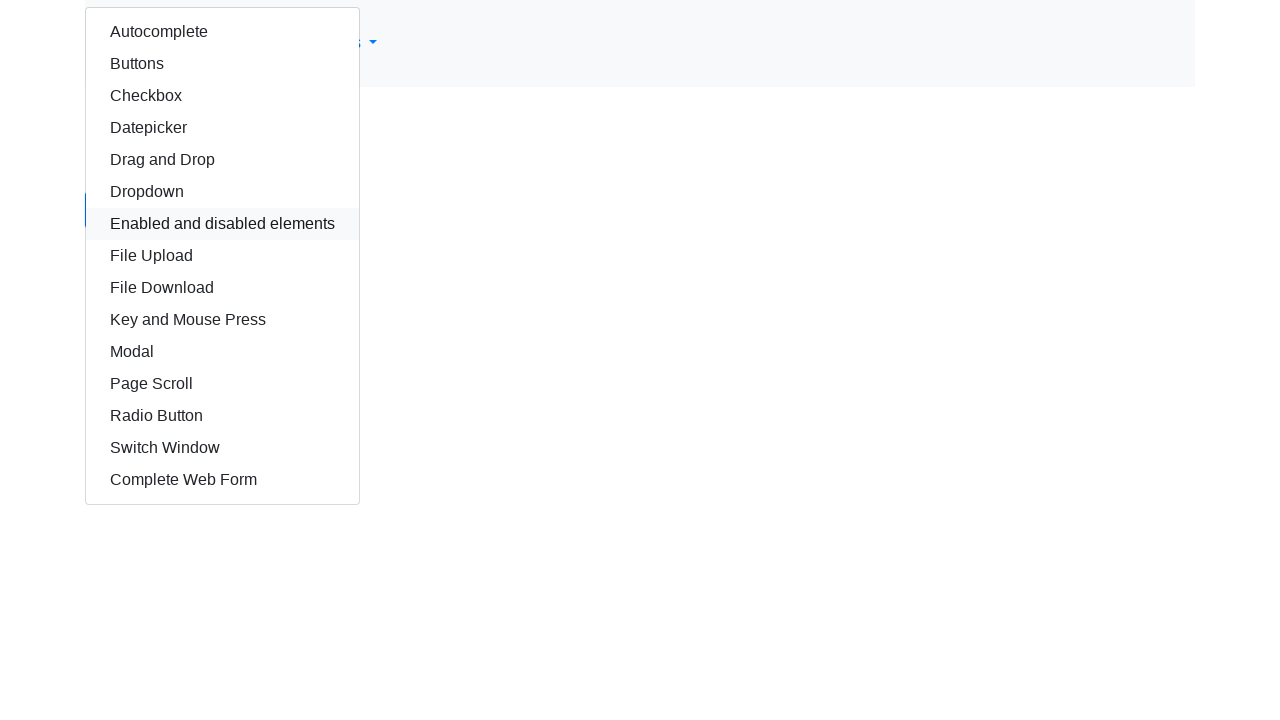

Clicked the 6th dropdown item at (222, 192) on xpath=//div/div/a[6]
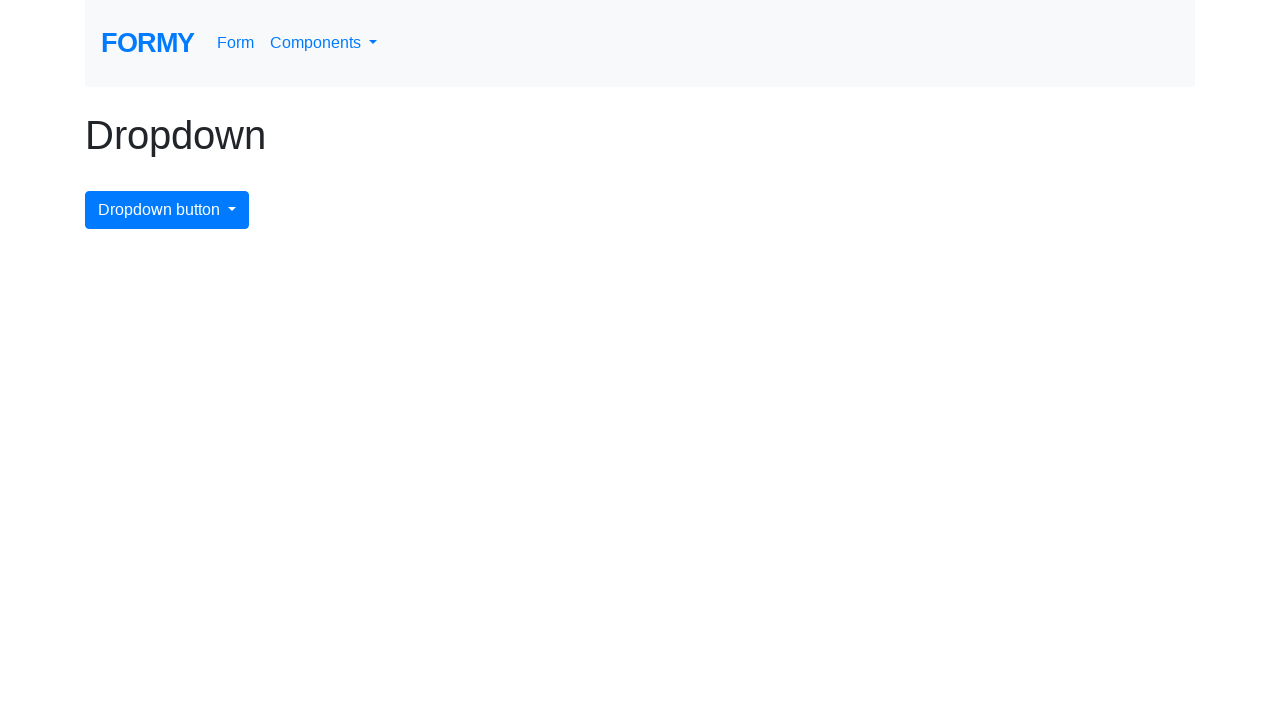

Navigated to dropdown page and URL verified
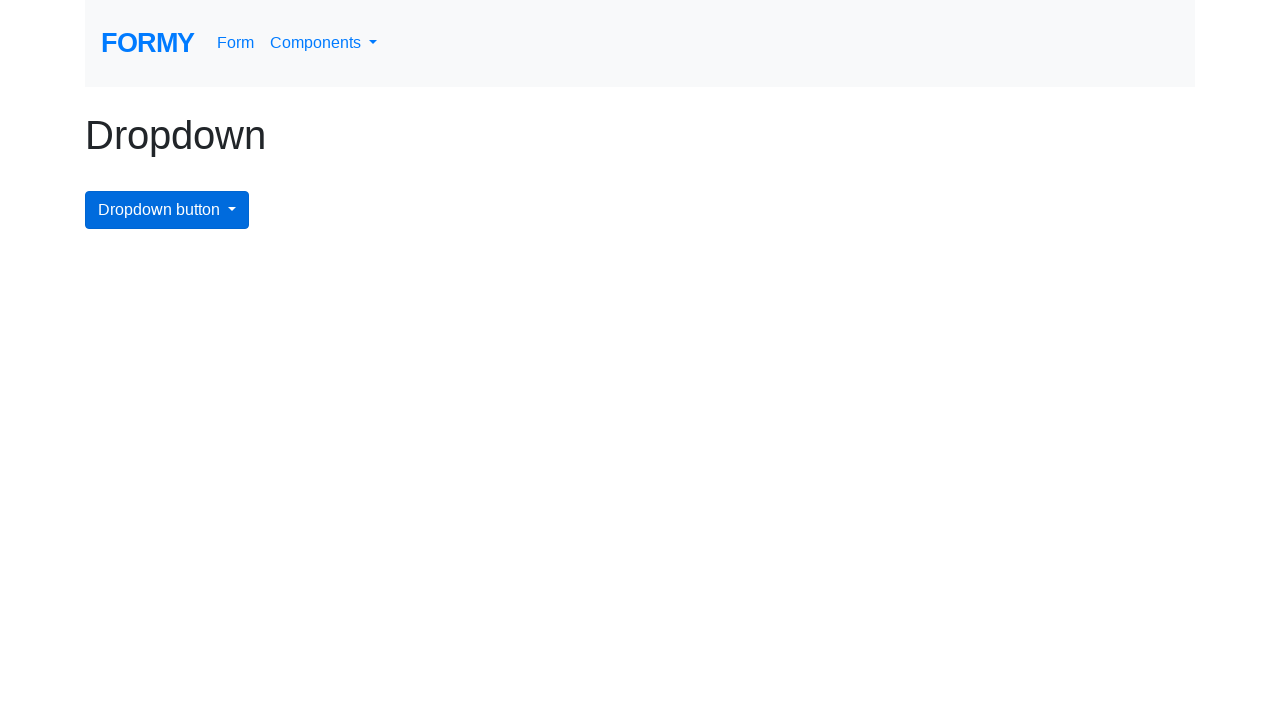

Navigated back to previous page
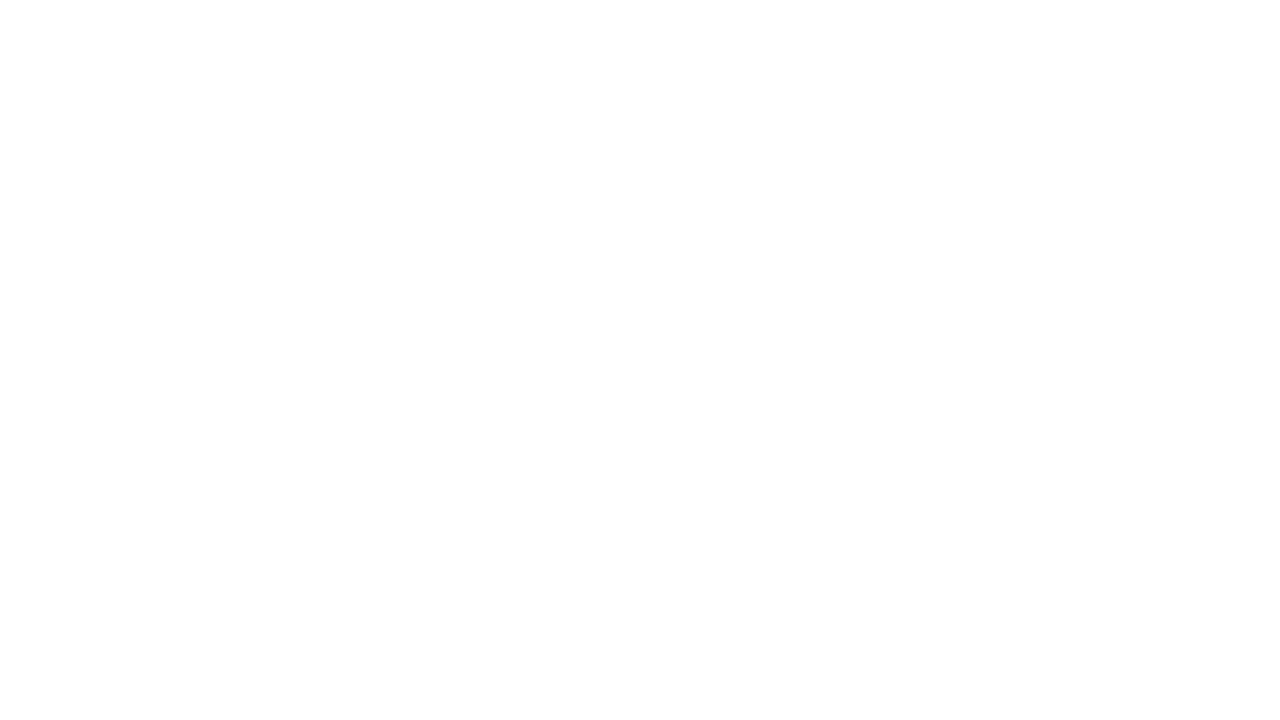

Page finished loading (networkidle)
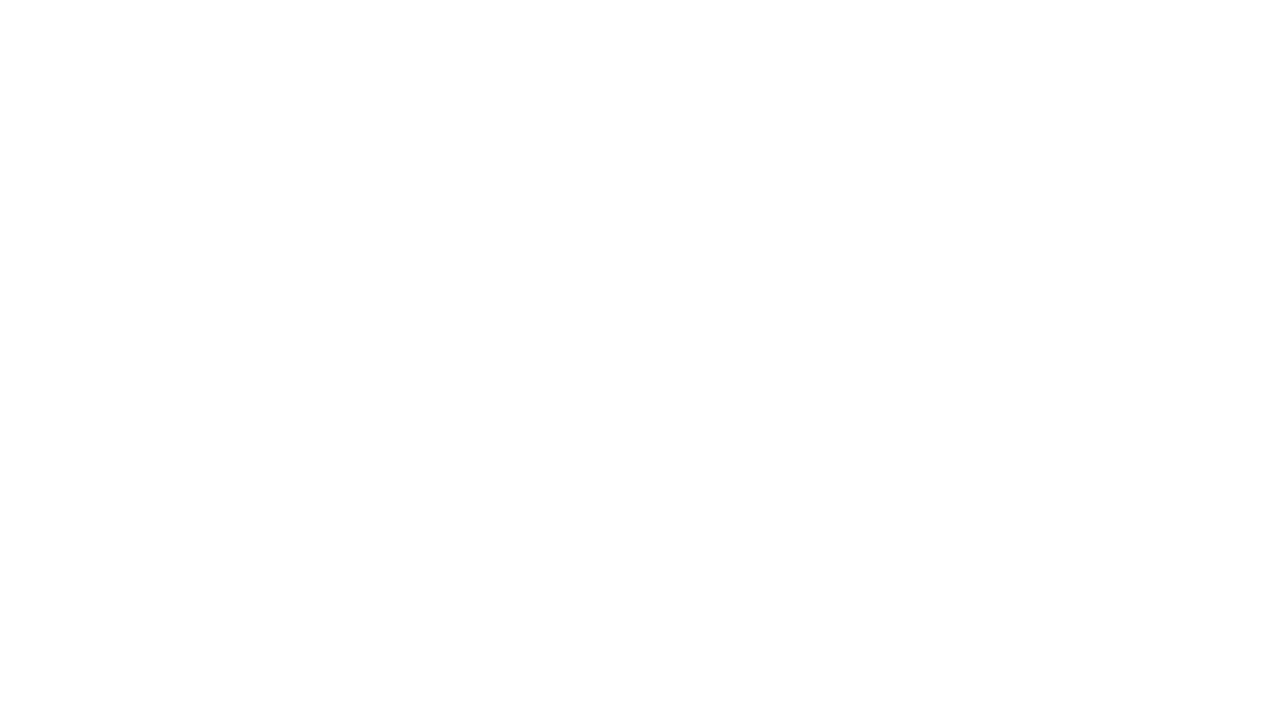

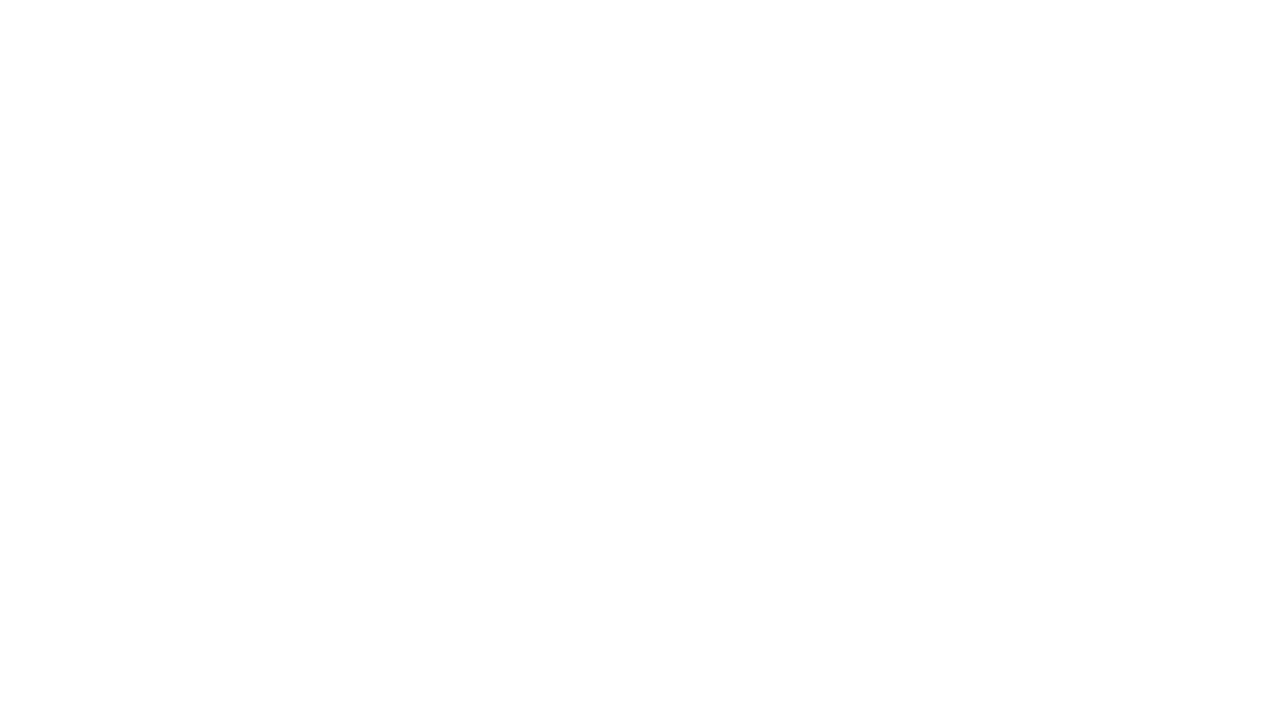